Tests clicking the login button on the Sauce Demo homepage without entering credentials

Starting URL: https://www.saucedemo.com/

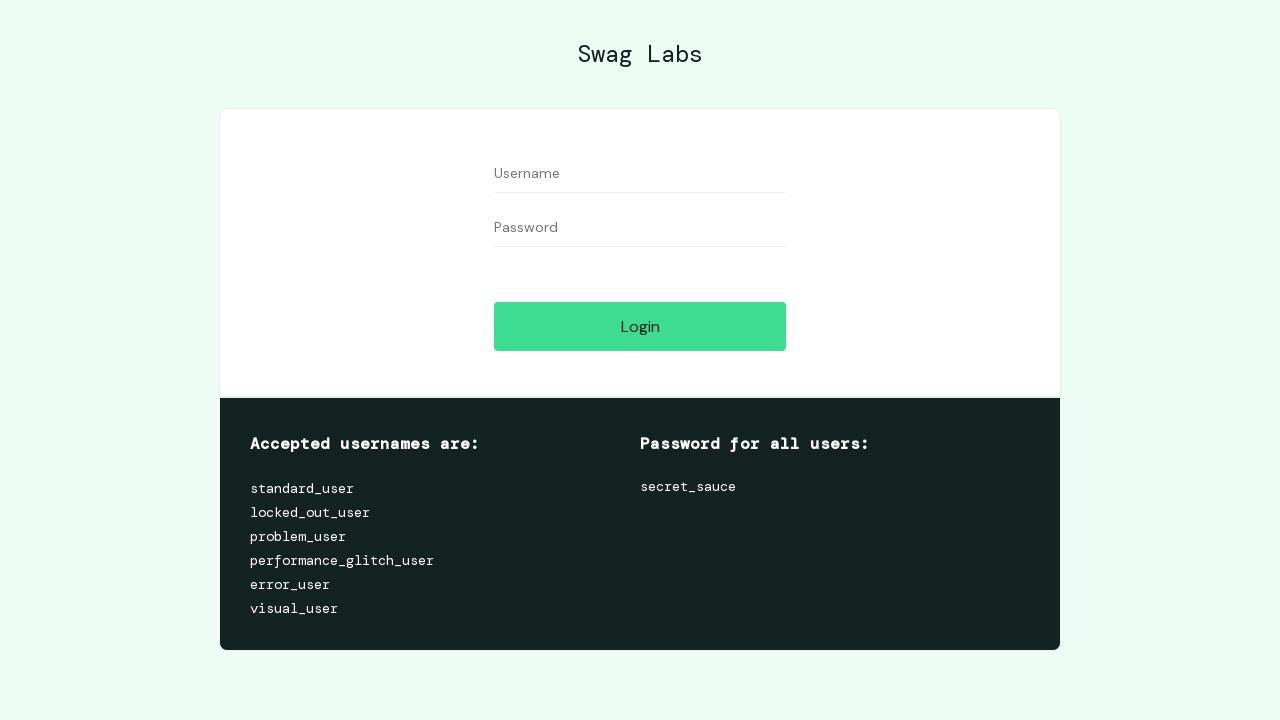

Clicked login button without entering credentials at (640, 326) on input#login-button
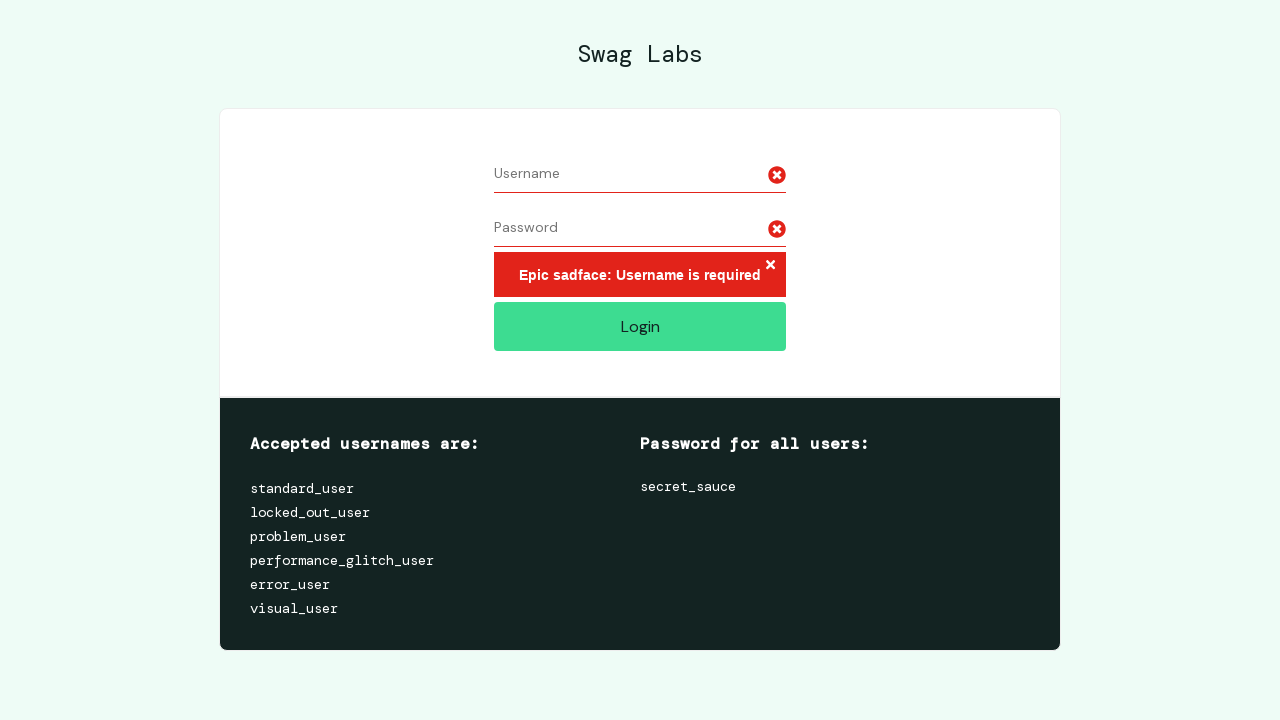

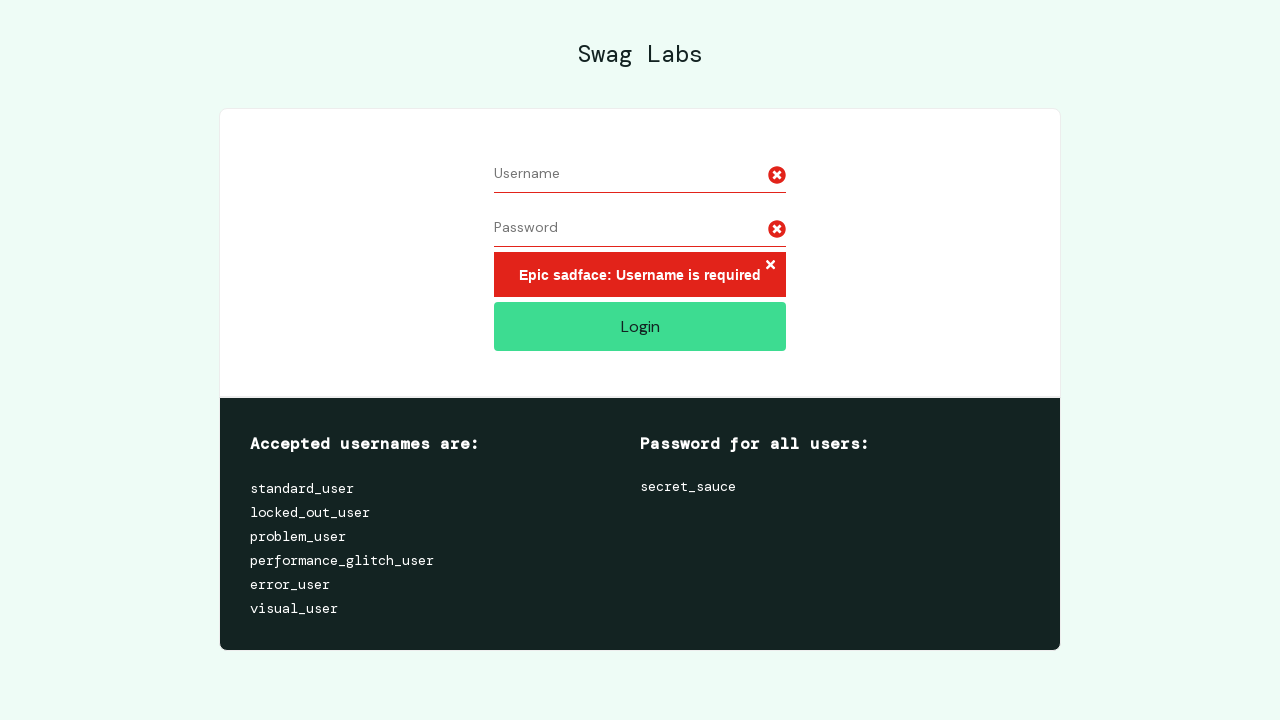